Tests text input functionality on Selenium's demo web form by entering text into the text input field and verifying it was entered correctly.

Starting URL: https://www.selenium.dev/selenium/web/web-form.html

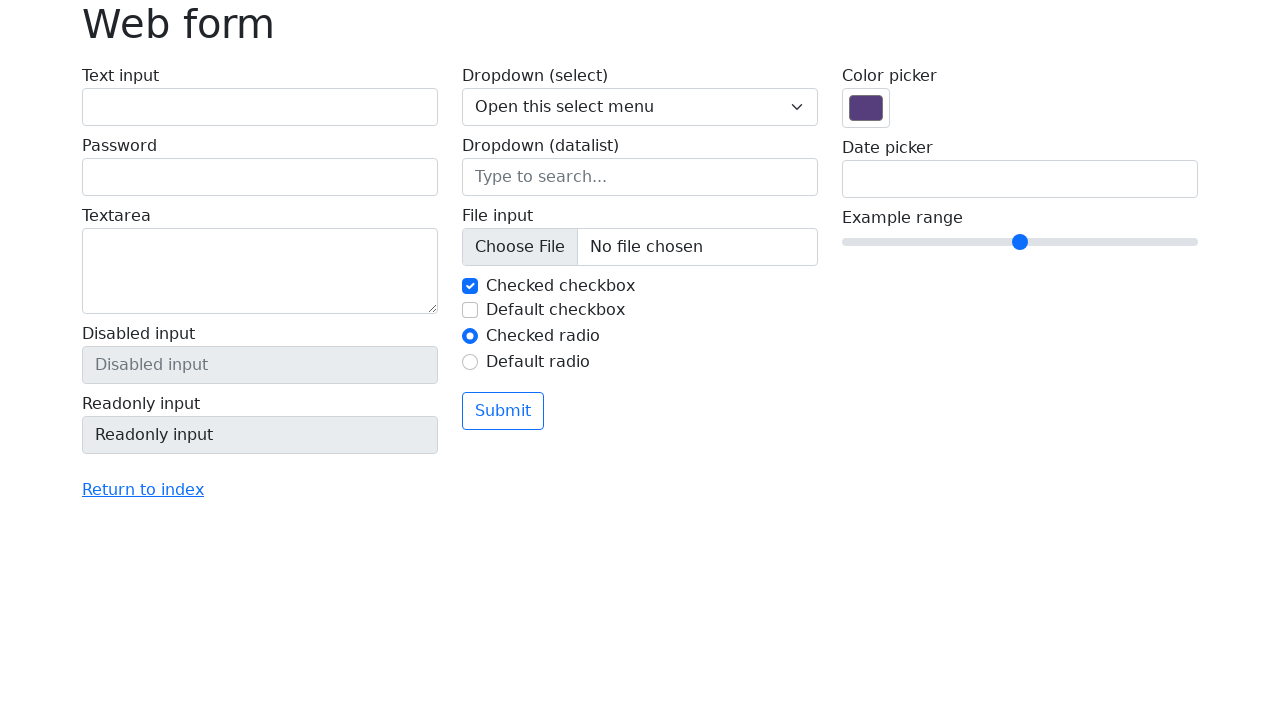

Filled text input field with 'Hello, Selenium!' on input#my-text-id
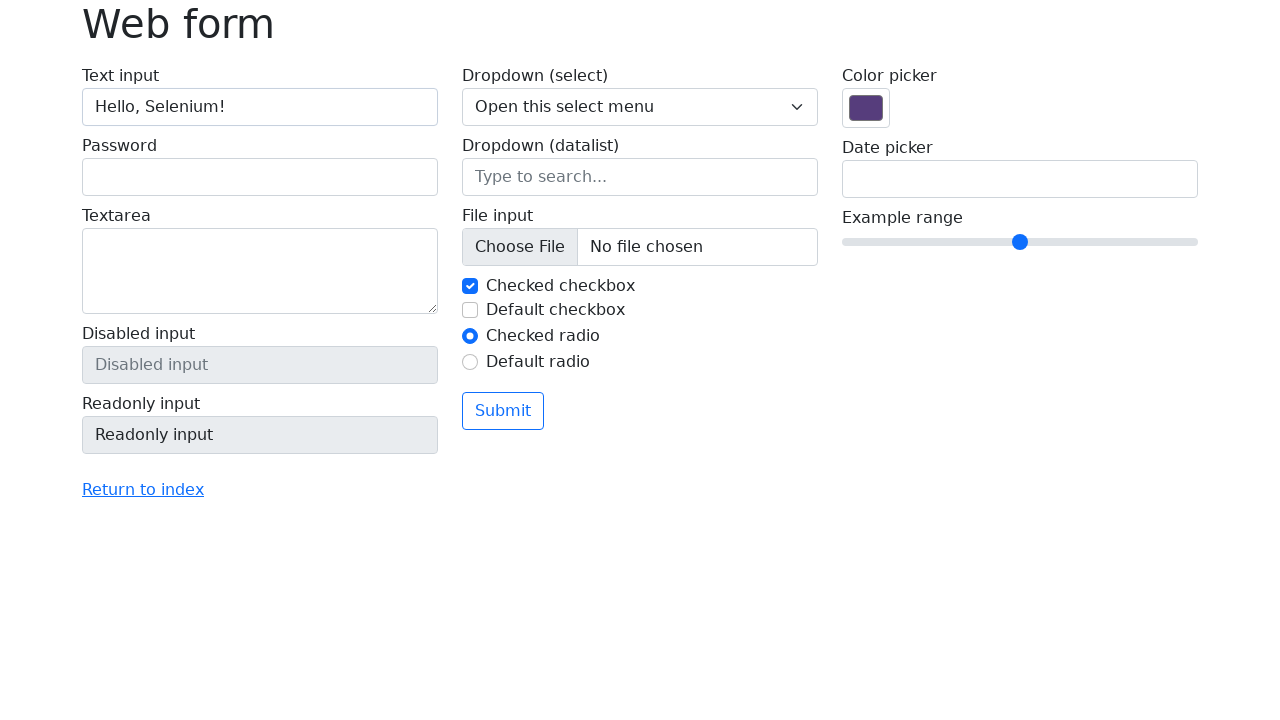

Verified text input field contains correct value 'Hello, Selenium!'
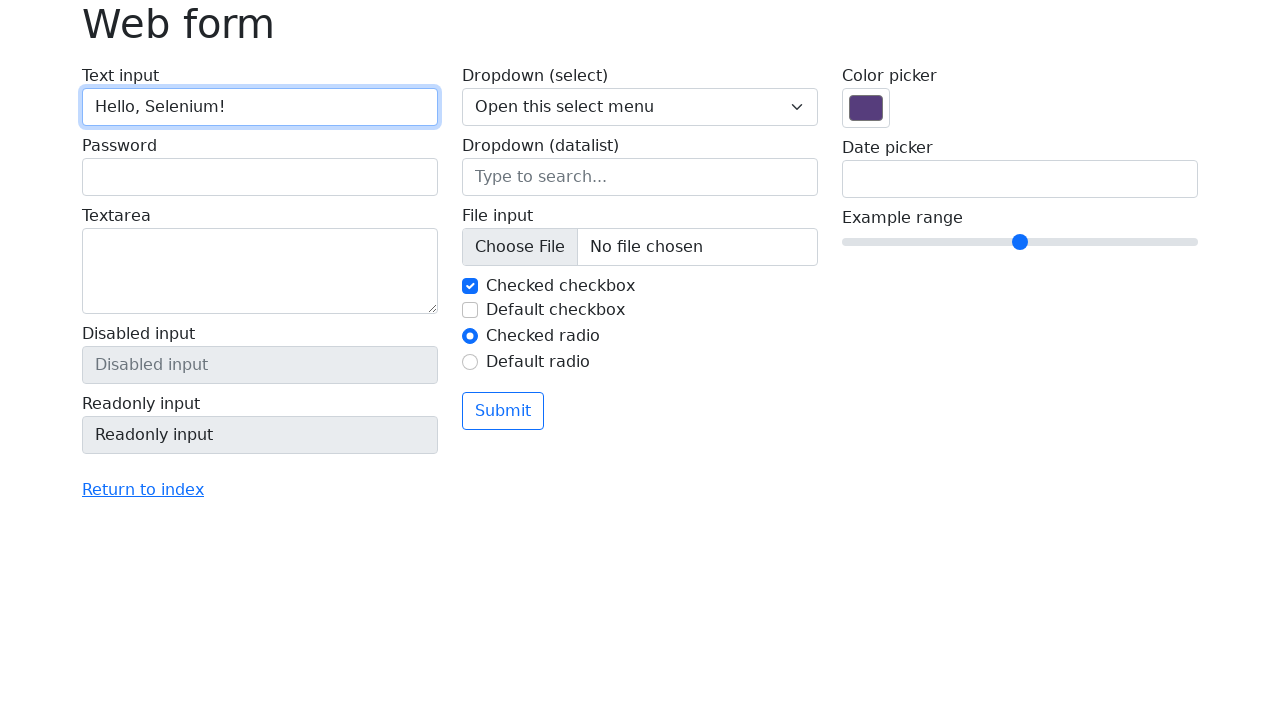

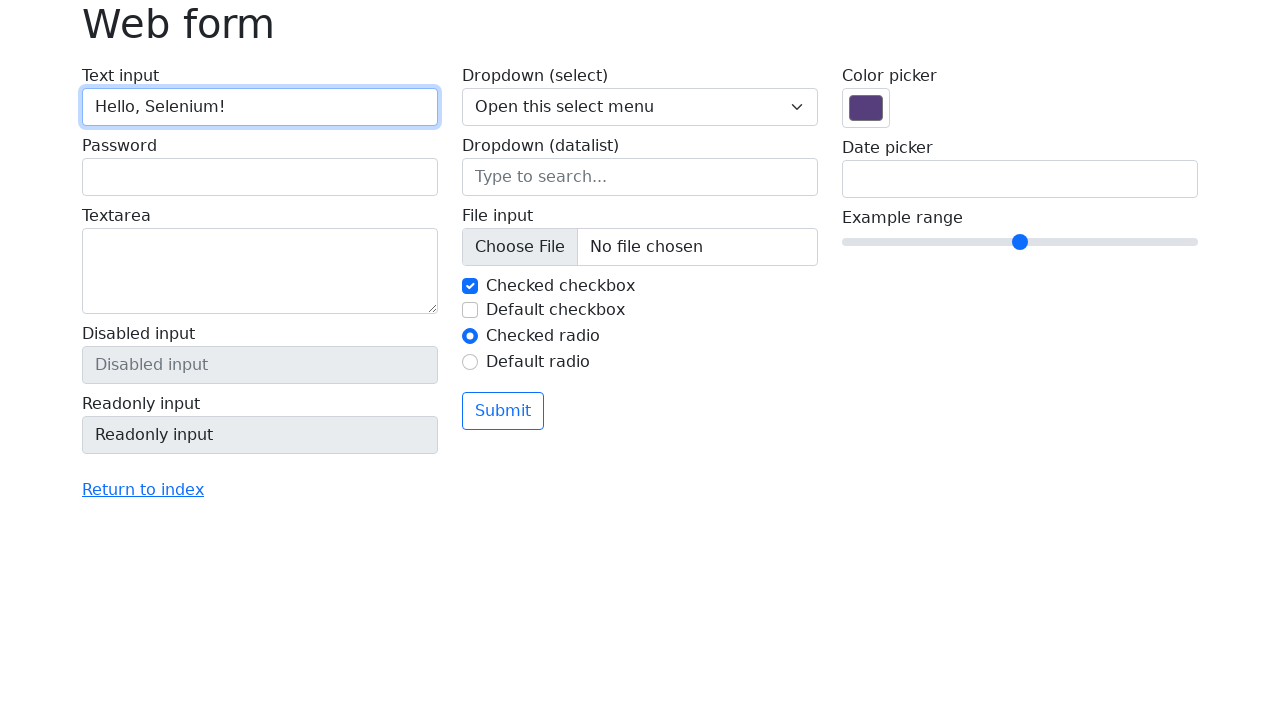